Performs drag and drop action from draggable element to droppable element on a test page

Starting URL: https://crossbrowsertesting.github.io/drag-and-drop

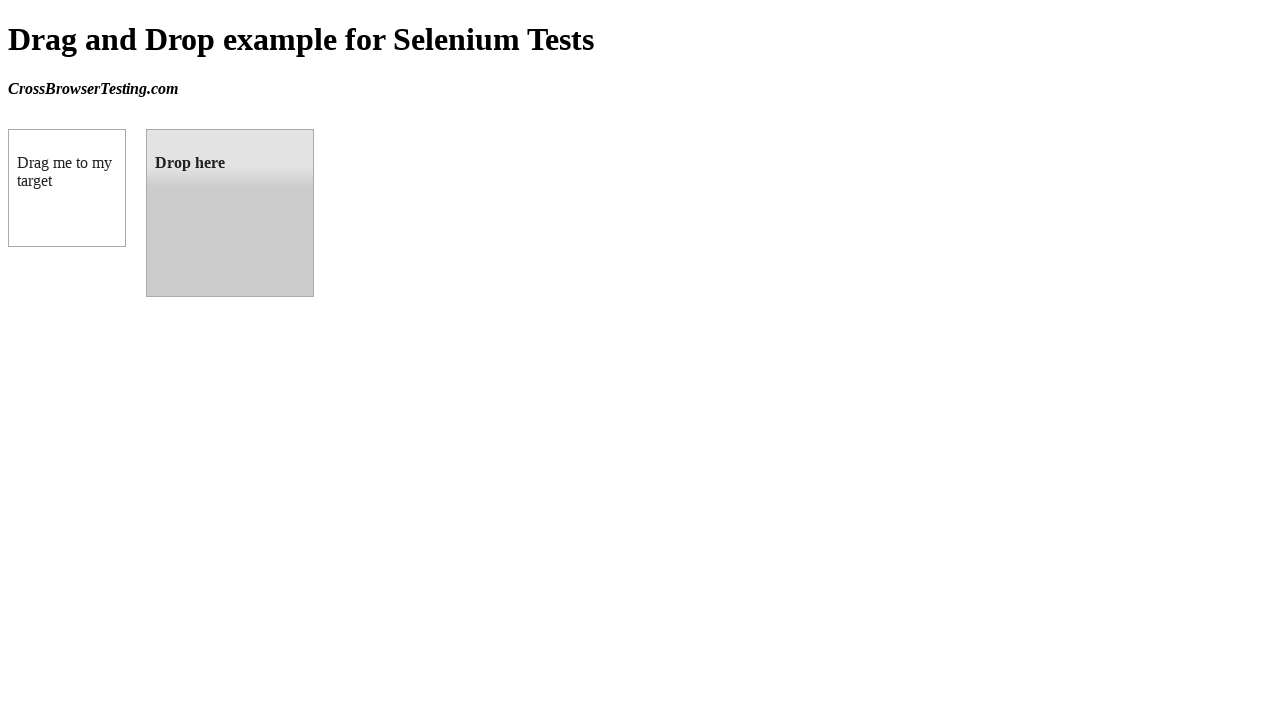

Navigated to drag and drop test page
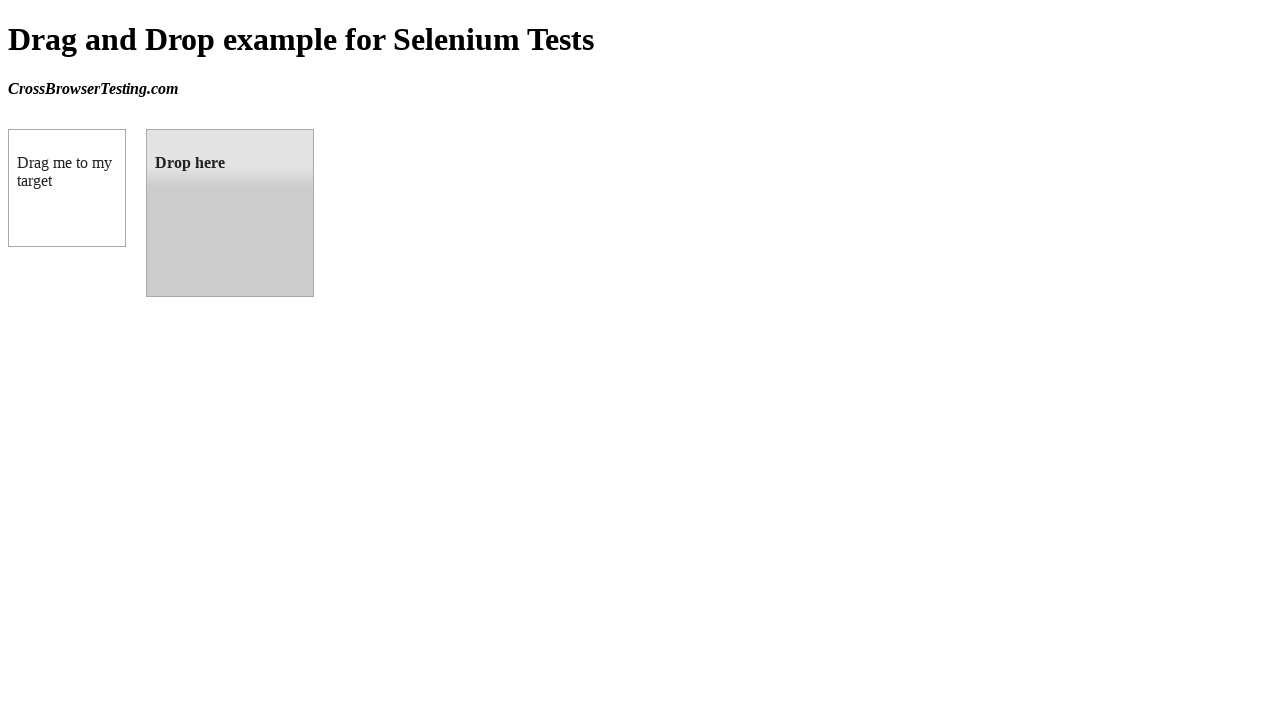

Located draggable element (box A)
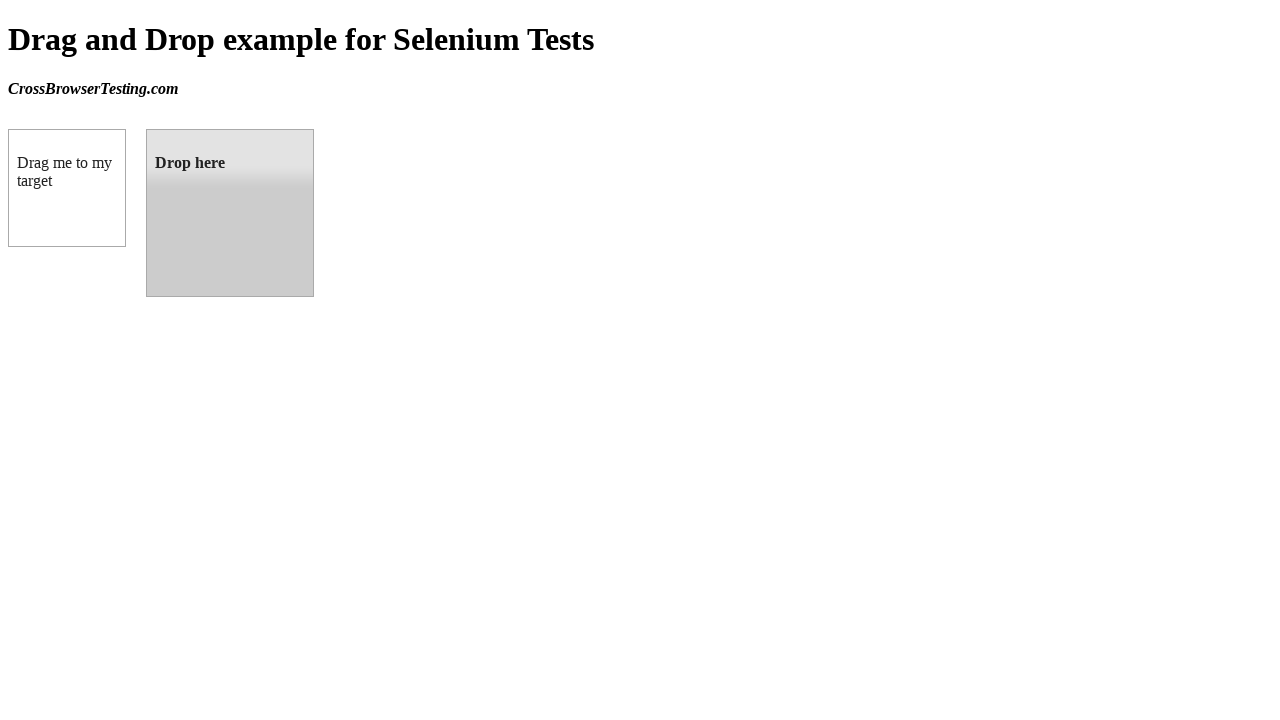

Located droppable element (box B)
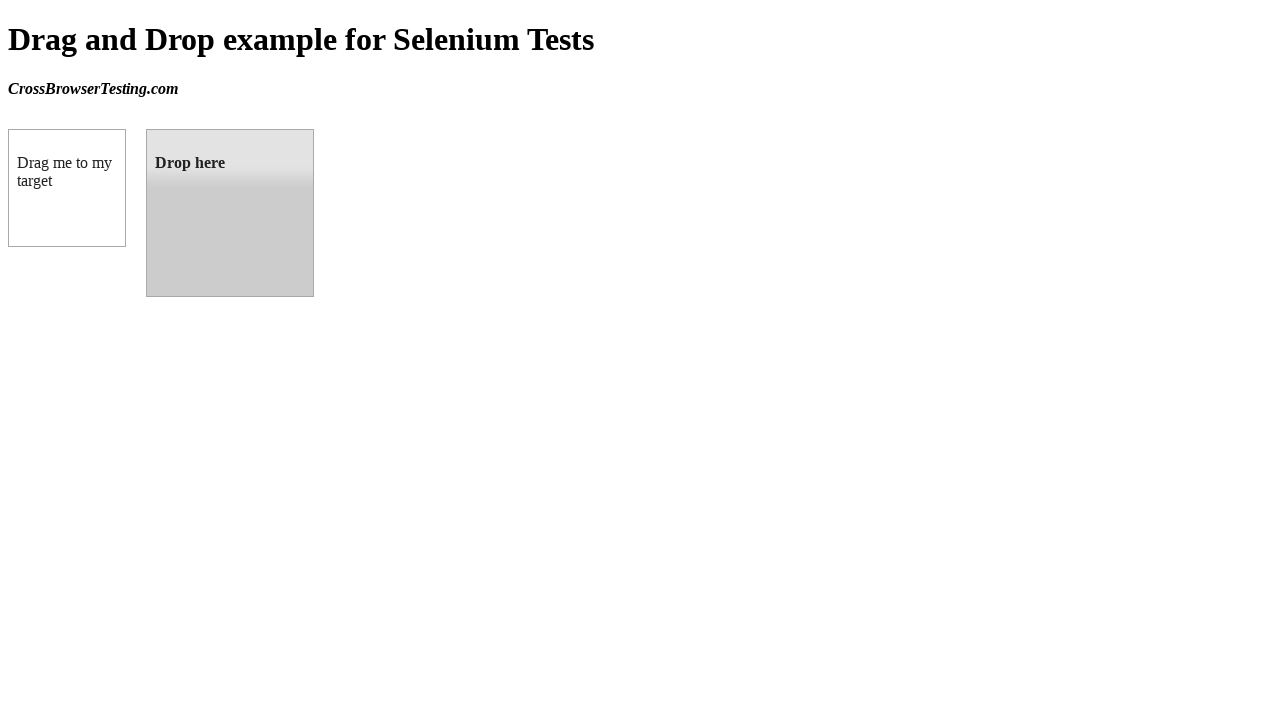

Performed drag and drop from box A to box B at (230, 213)
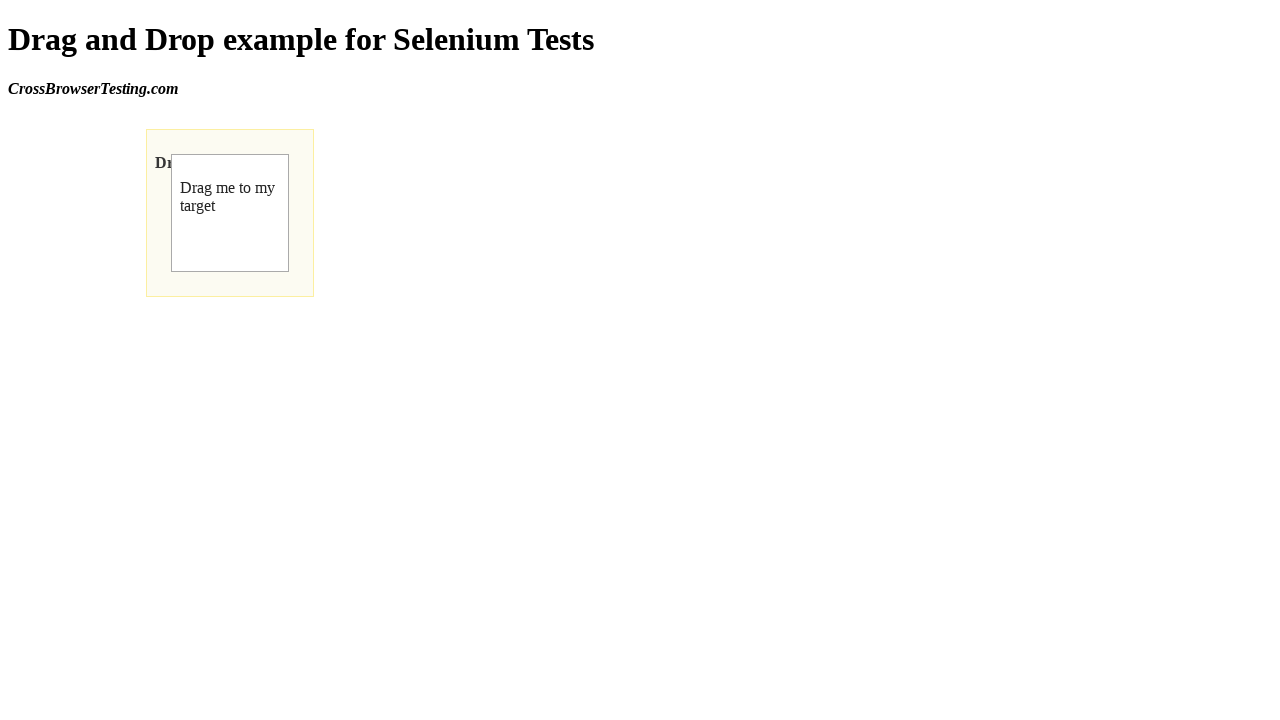

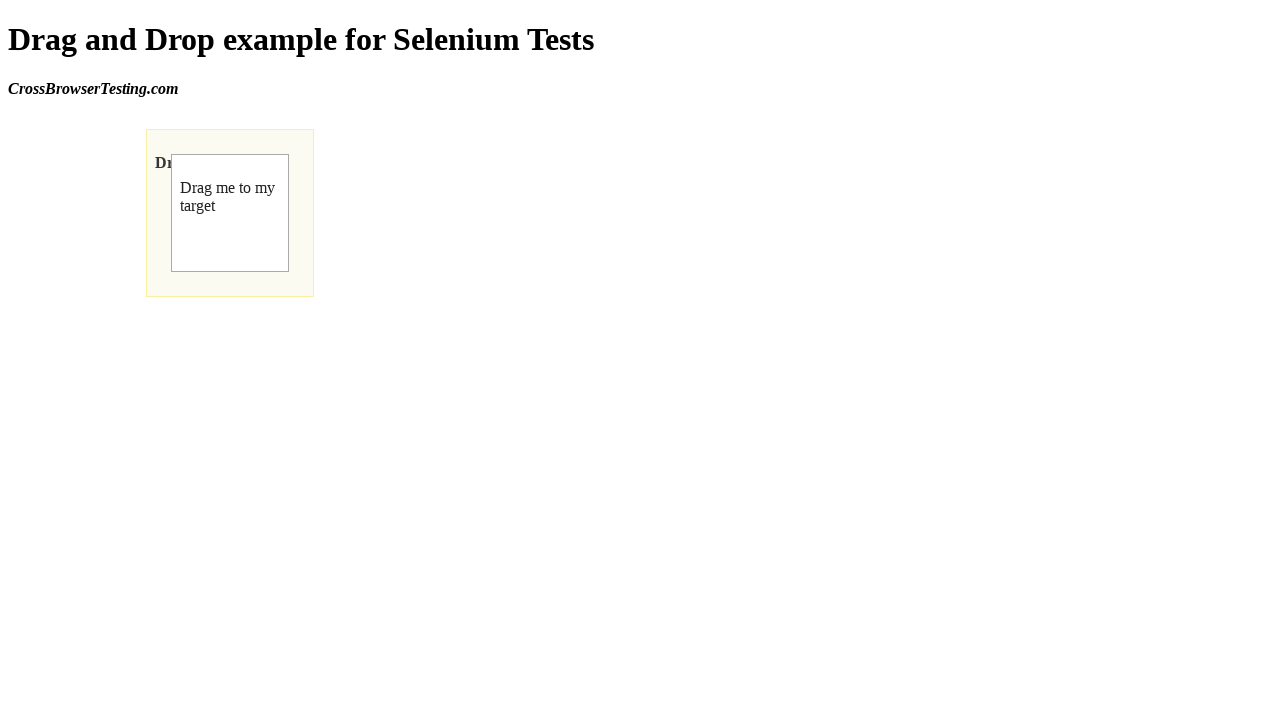